Tests adding and removing elements by clicking Add Element button 5 times to create Delete buttons

Starting URL: http://the-internet.herokuapp.com/add_remove_elements/

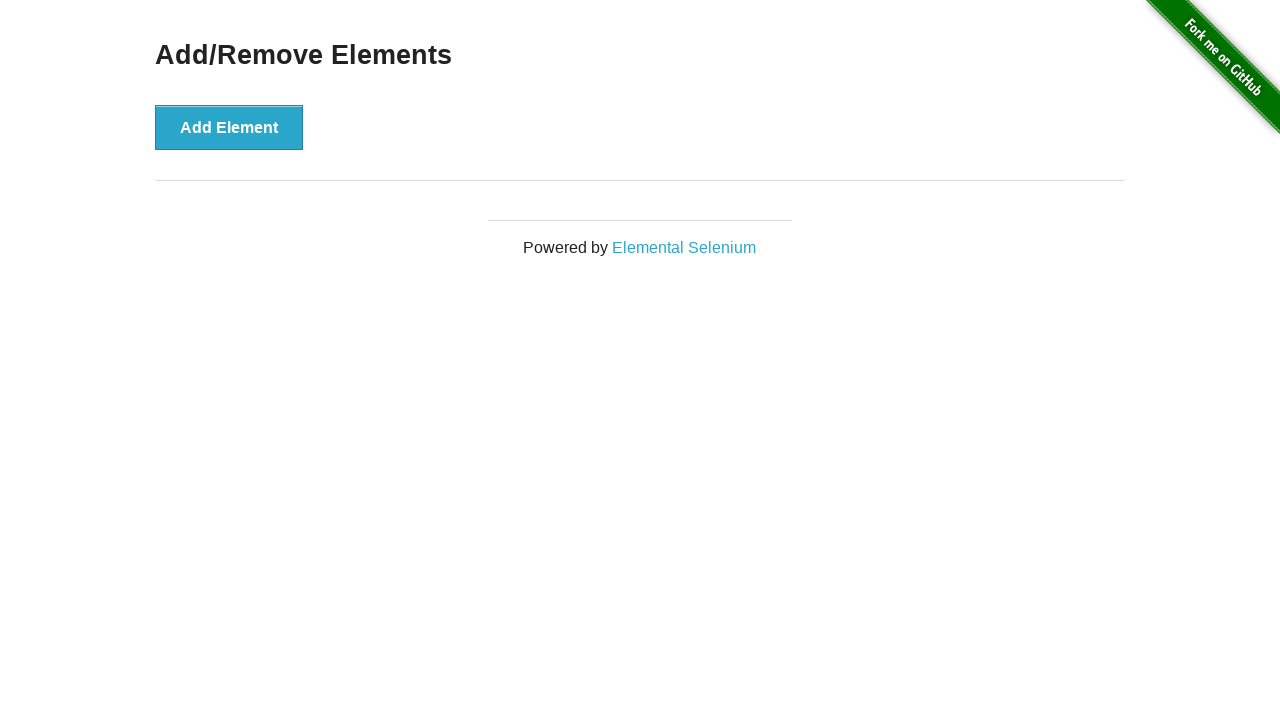

Clicked Add Element button (iteration 1/5) at (229, 127) on xpath=//button[text()='Add Element']
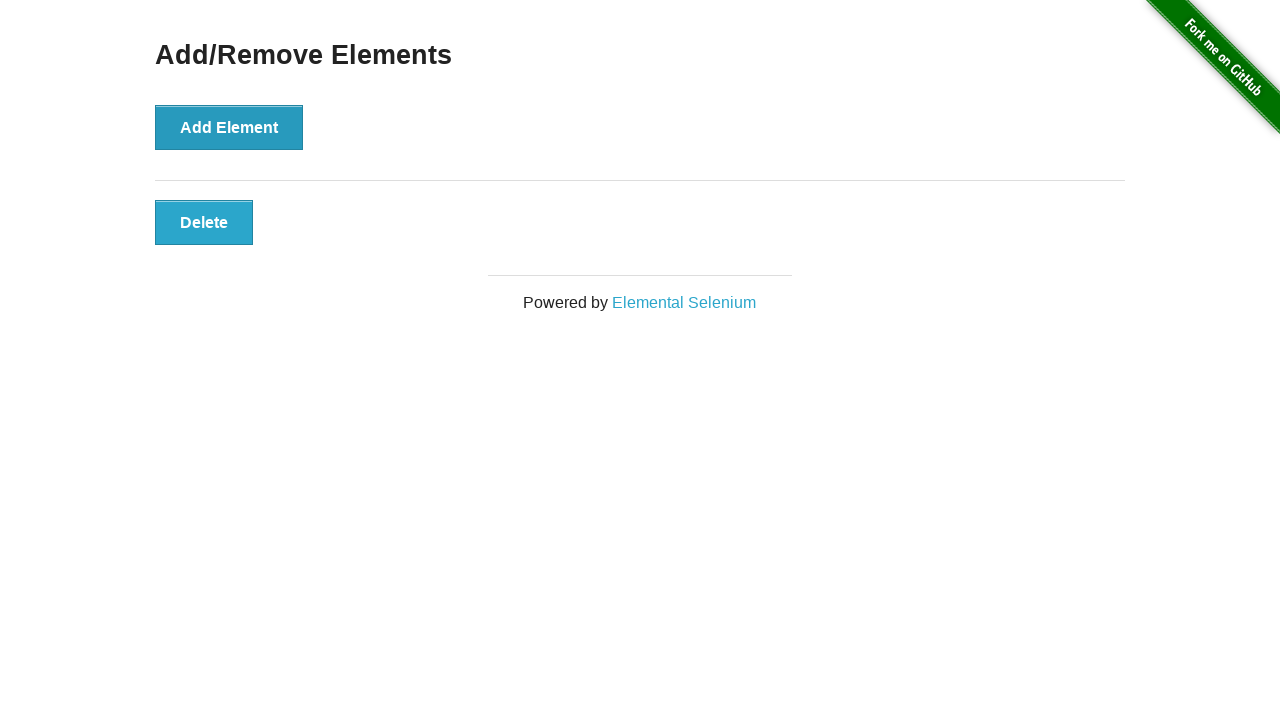

Clicked Add Element button (iteration 2/5) at (229, 127) on xpath=//button[text()='Add Element']
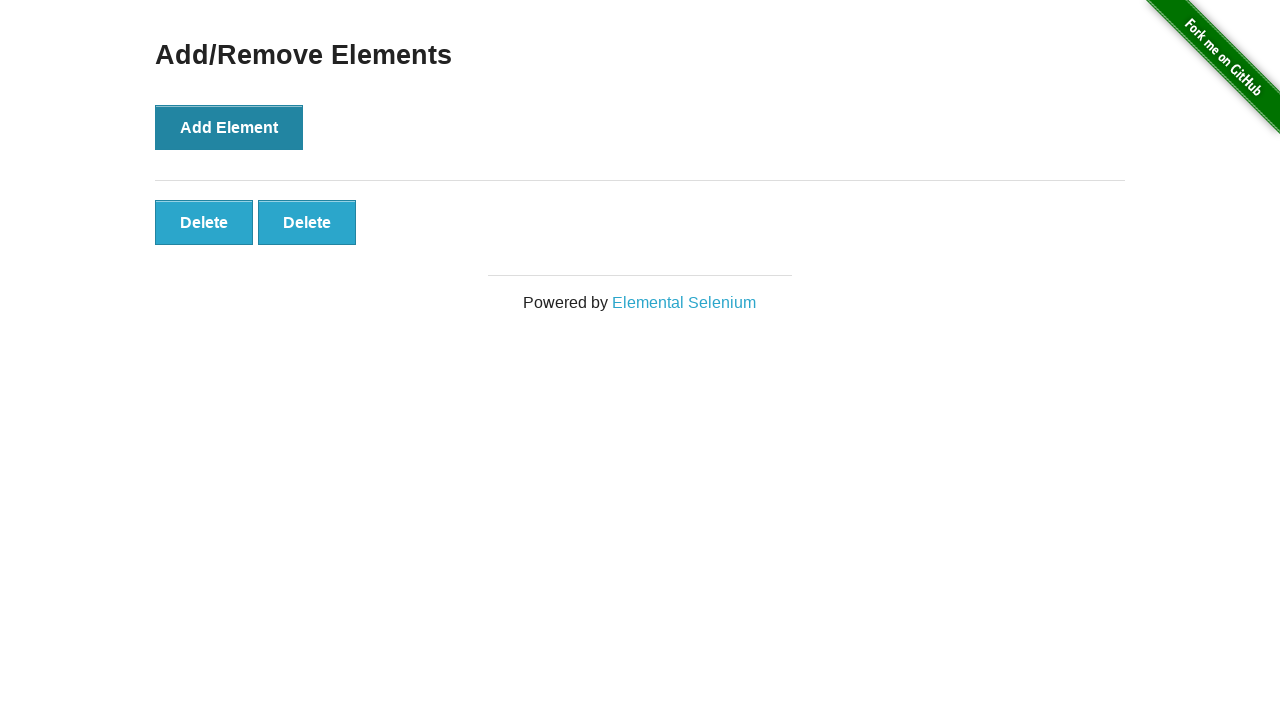

Clicked Add Element button (iteration 3/5) at (229, 127) on xpath=//button[text()='Add Element']
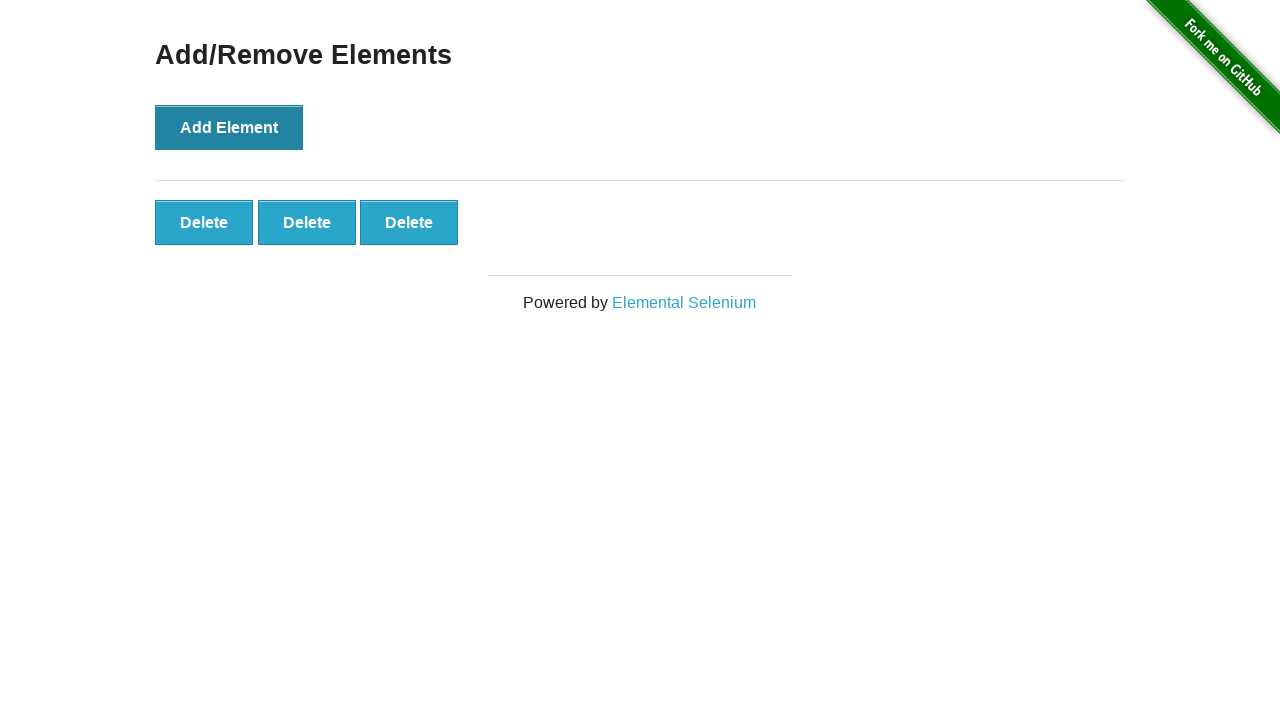

Clicked Add Element button (iteration 4/5) at (229, 127) on xpath=//button[text()='Add Element']
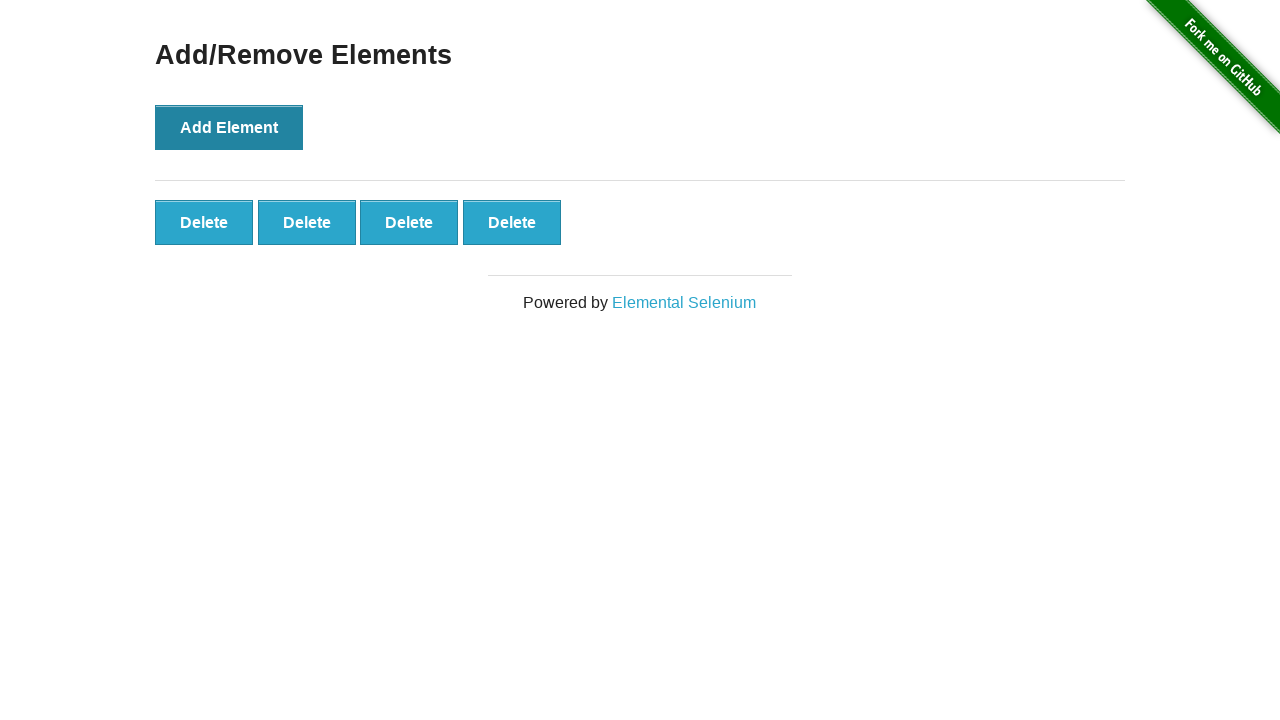

Clicked Add Element button (iteration 5/5) at (229, 127) on xpath=//button[text()='Add Element']
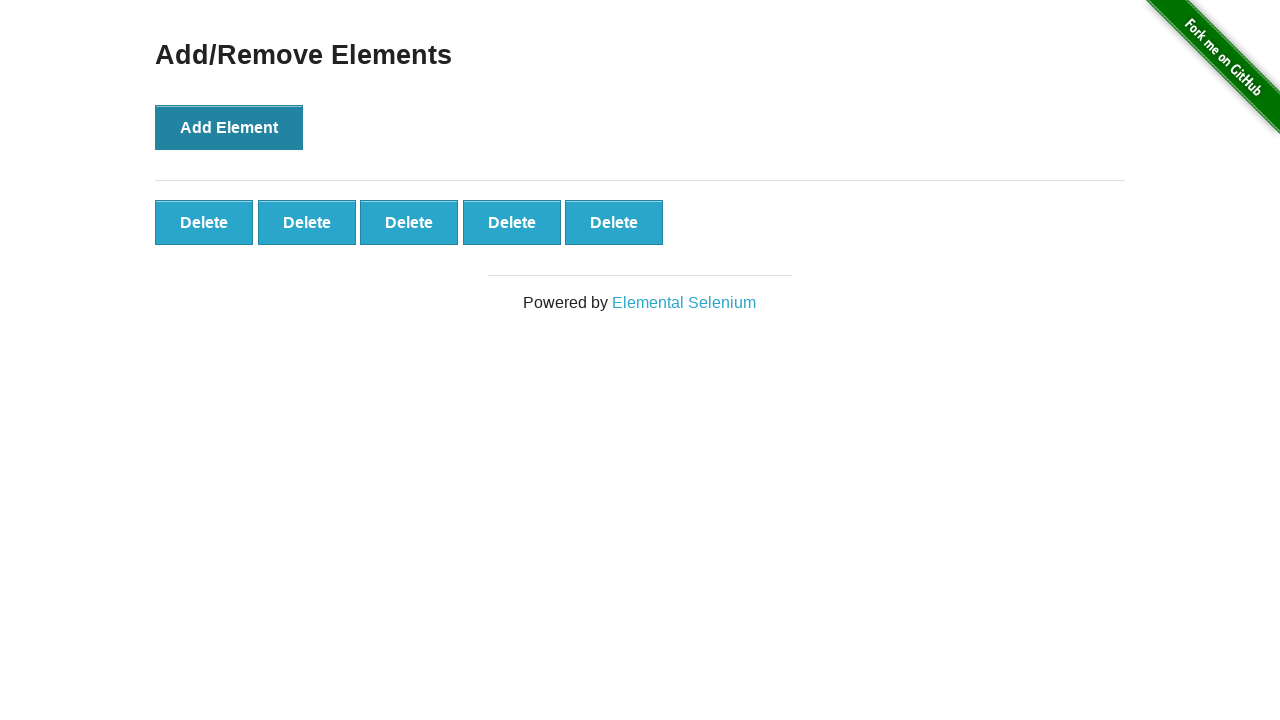

Waited for Delete buttons to appear
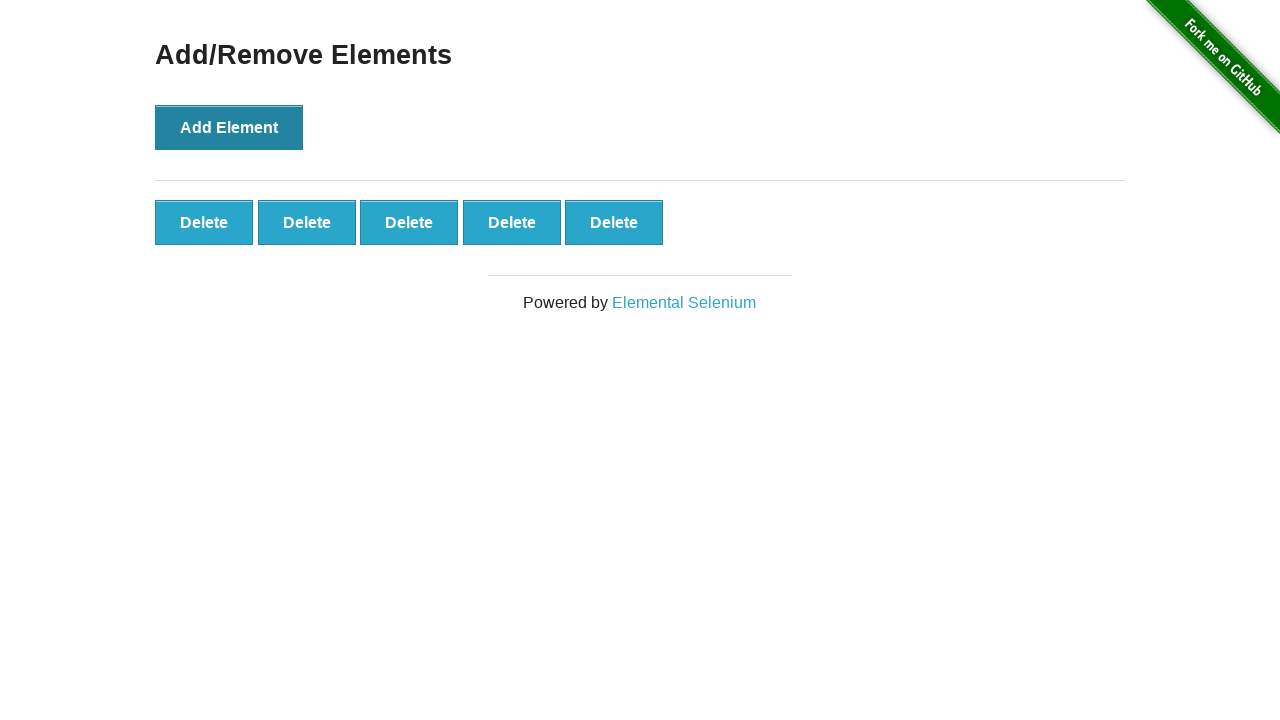

Located all Delete buttons on the page
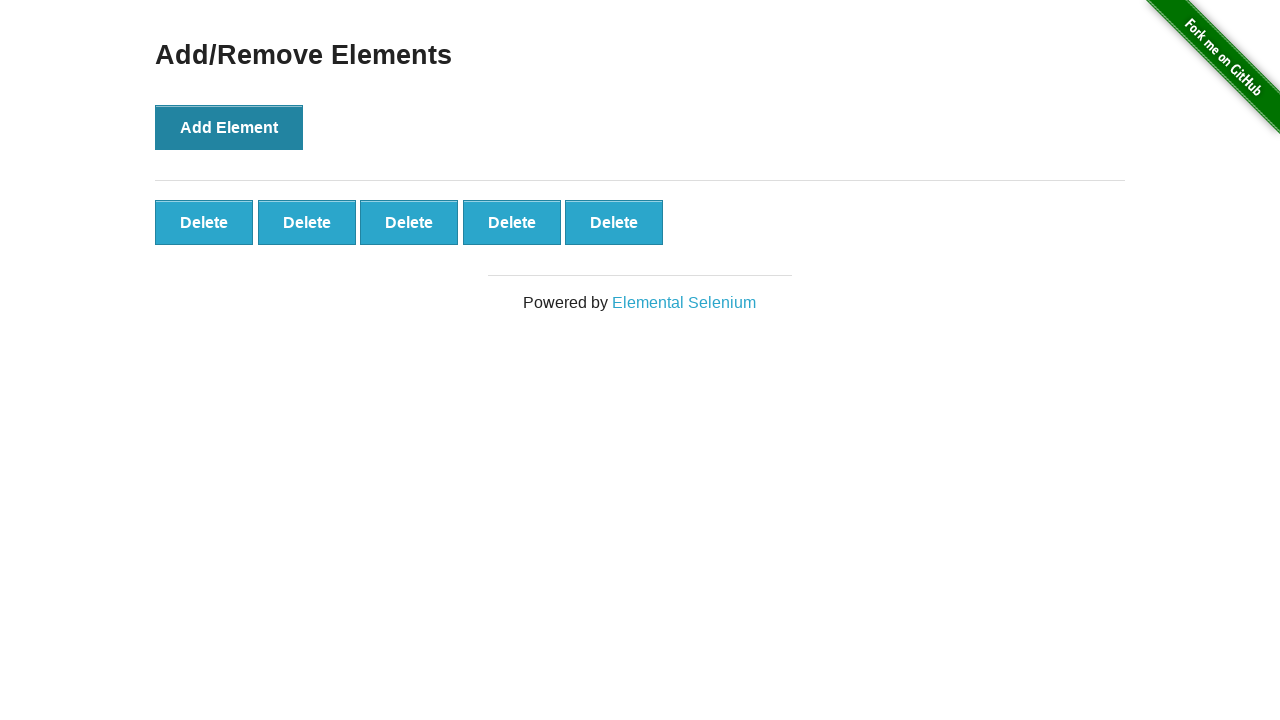

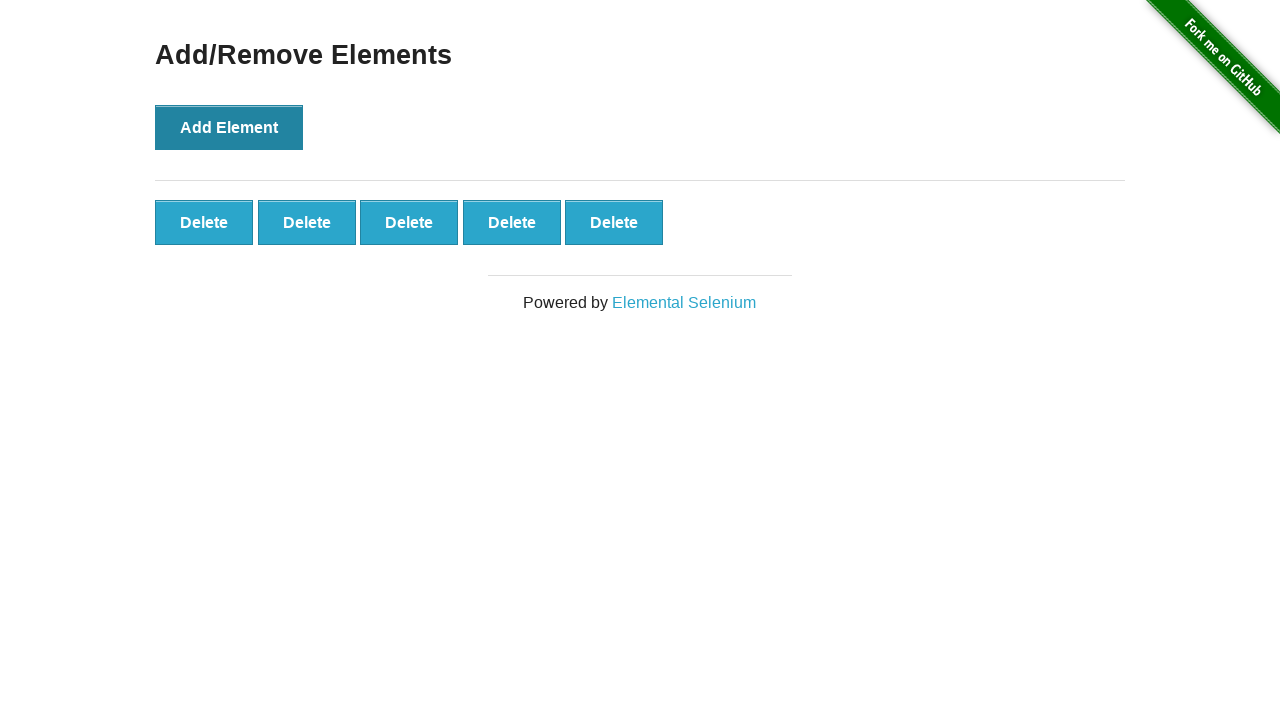